Tests drag and drop functionality by dragging element A to element B's position on the Herokuapp demo site

Starting URL: https://the-internet.herokuapp.com/

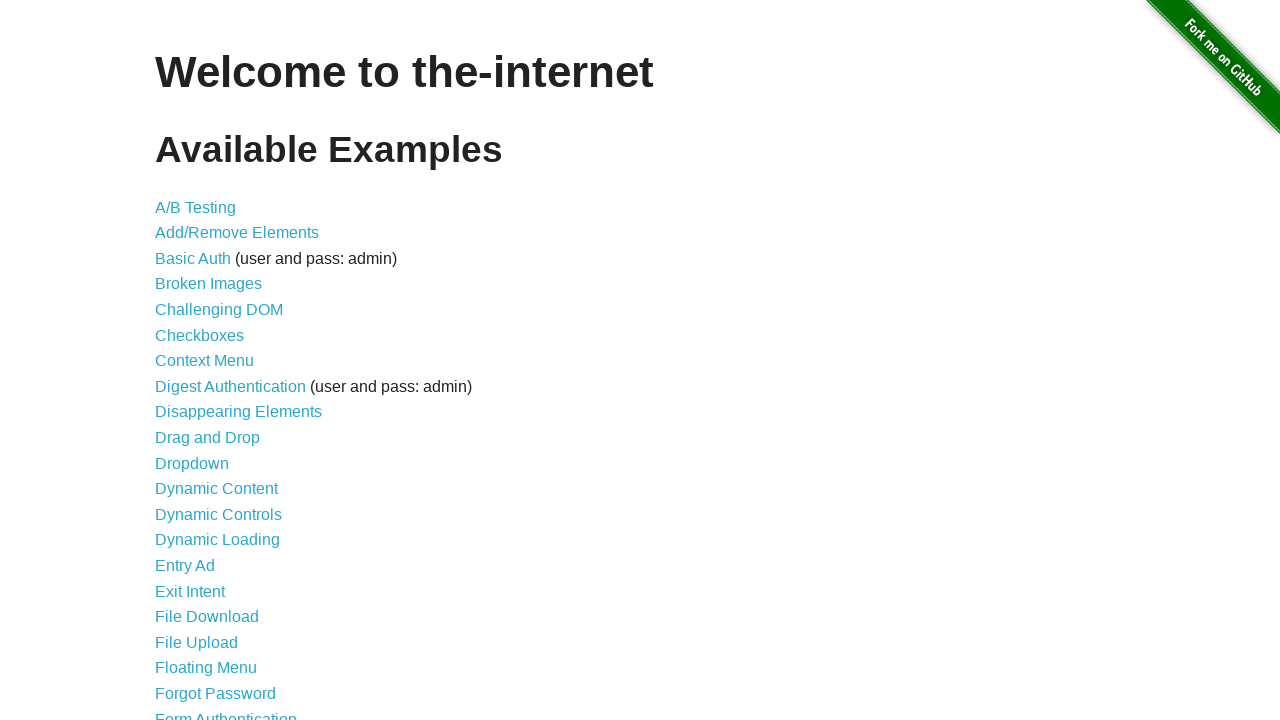

Clicked on the Drag and Drop link at (208, 438) on xpath=//a[text()='Drag and Drop']
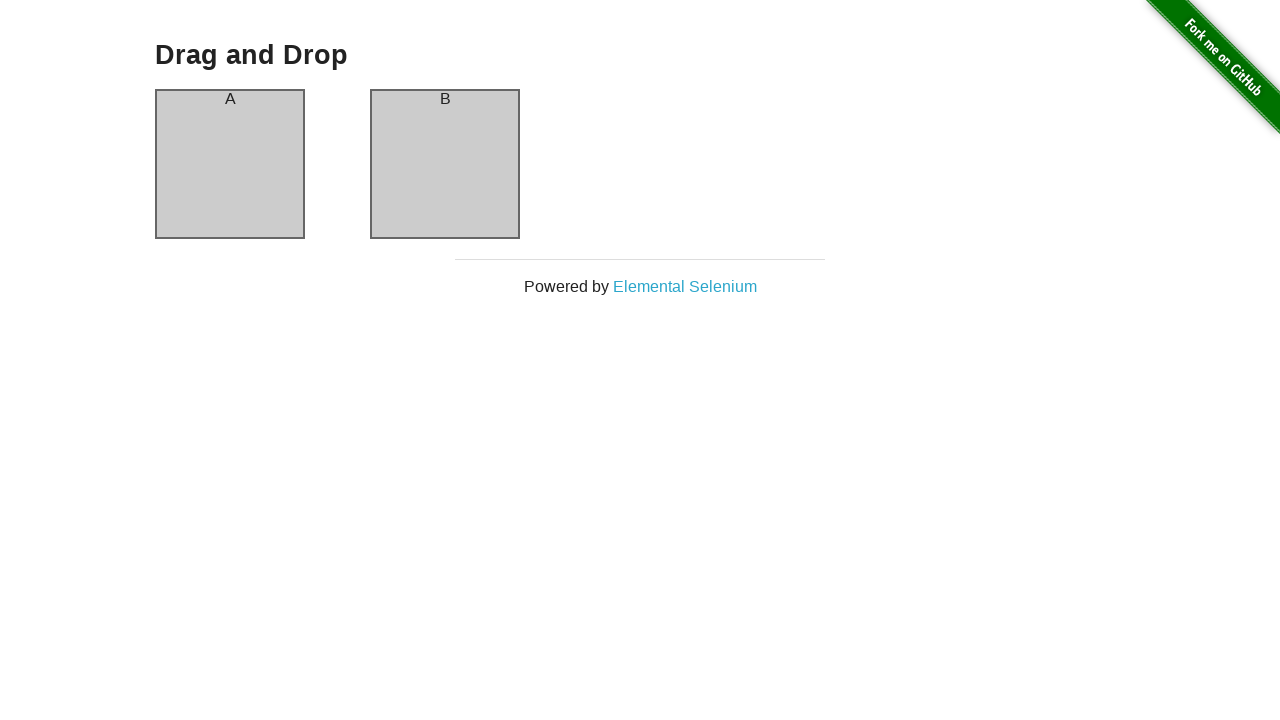

Located element A (column-a)
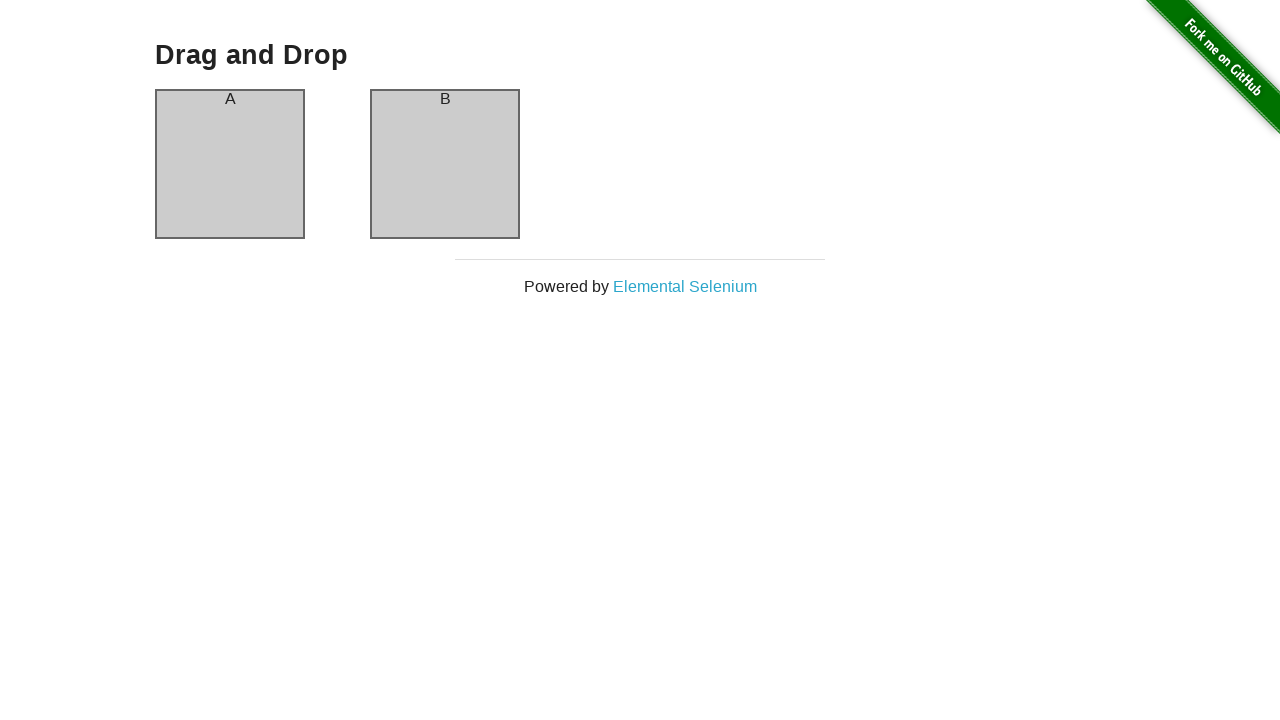

Located element B (column-b)
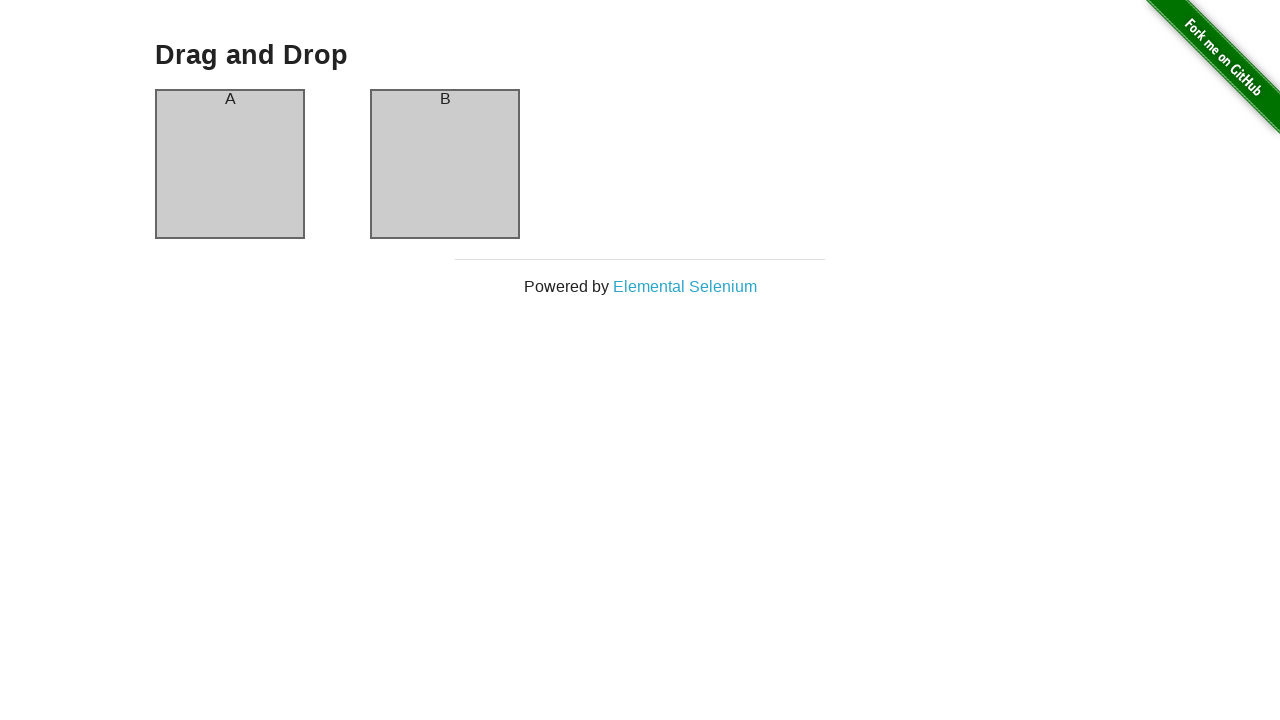

Dragged element A to element B's position at (445, 164)
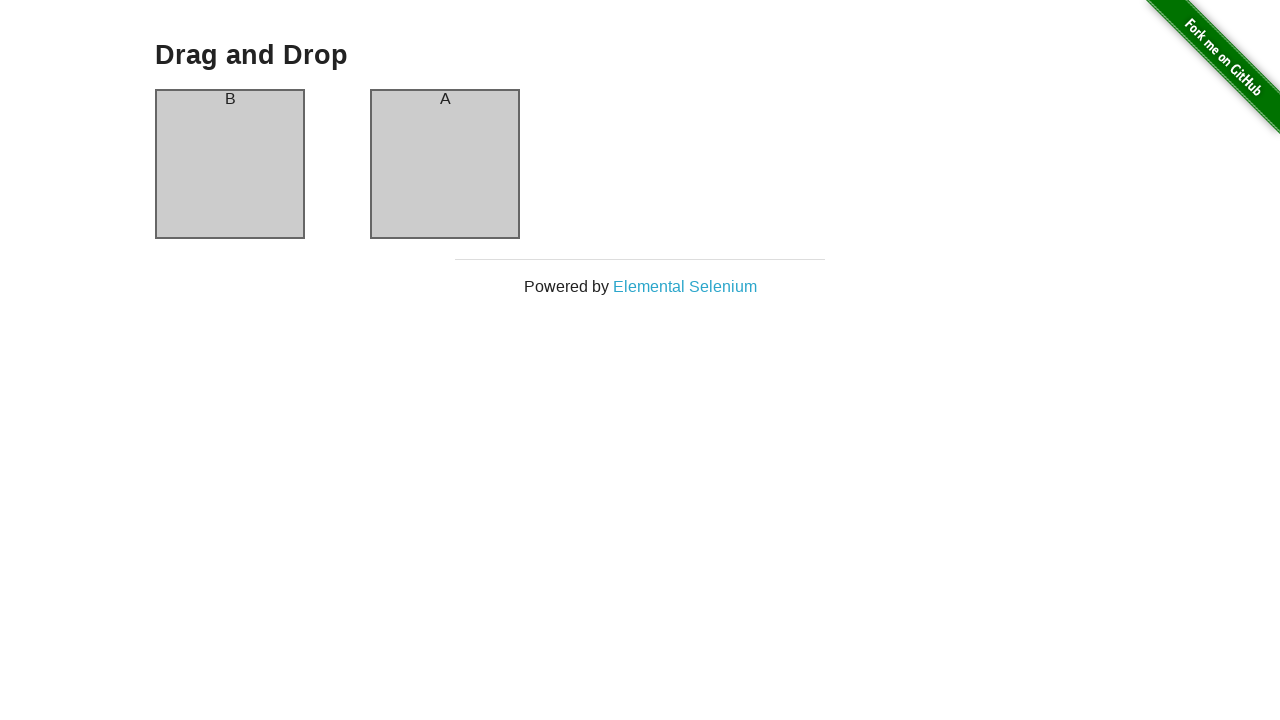

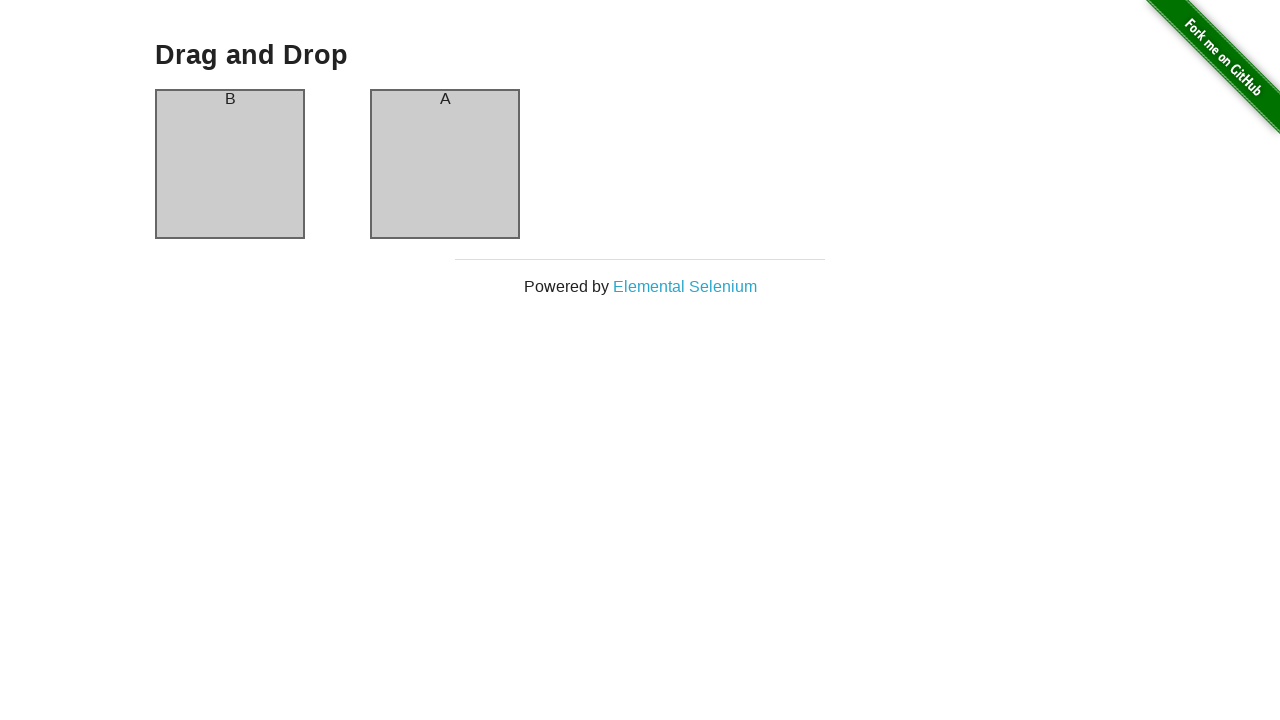